Tests interaction with multiple frames by switching between them and filling text inputs in different frames

Starting URL: https://ui.vision/demo/webtest/frames/

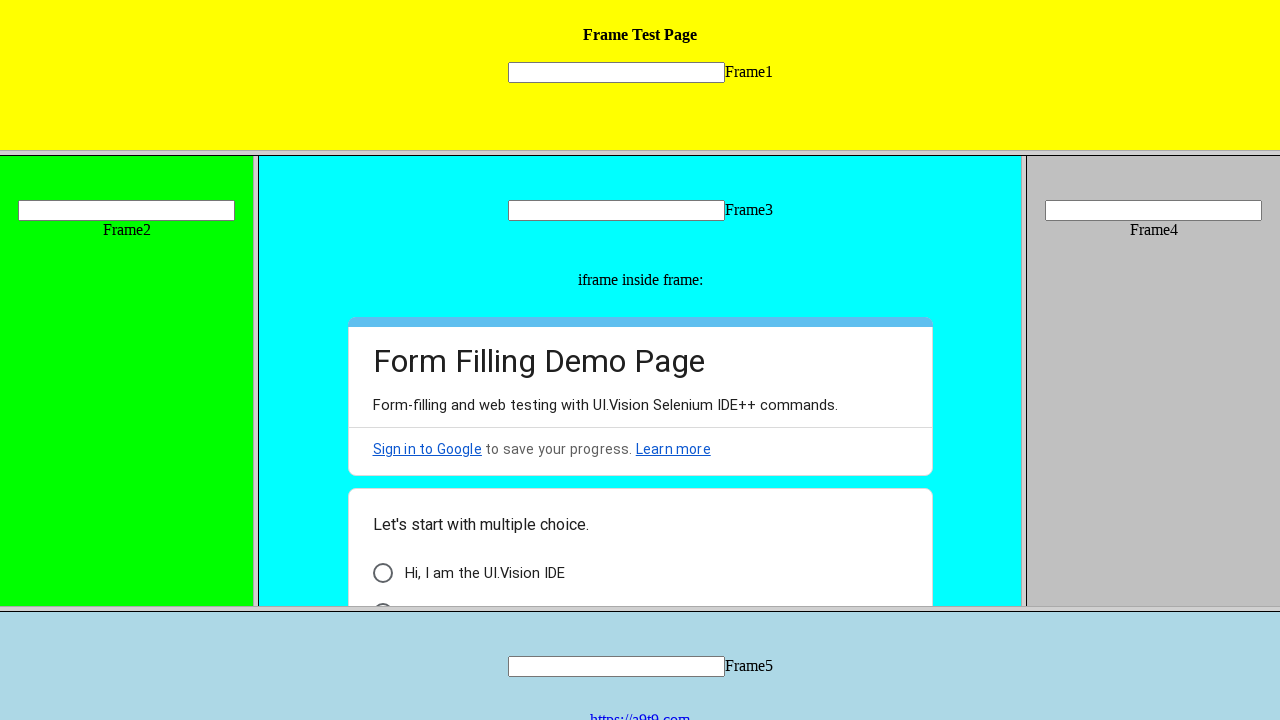

Located frame 1 (frame_1.html)
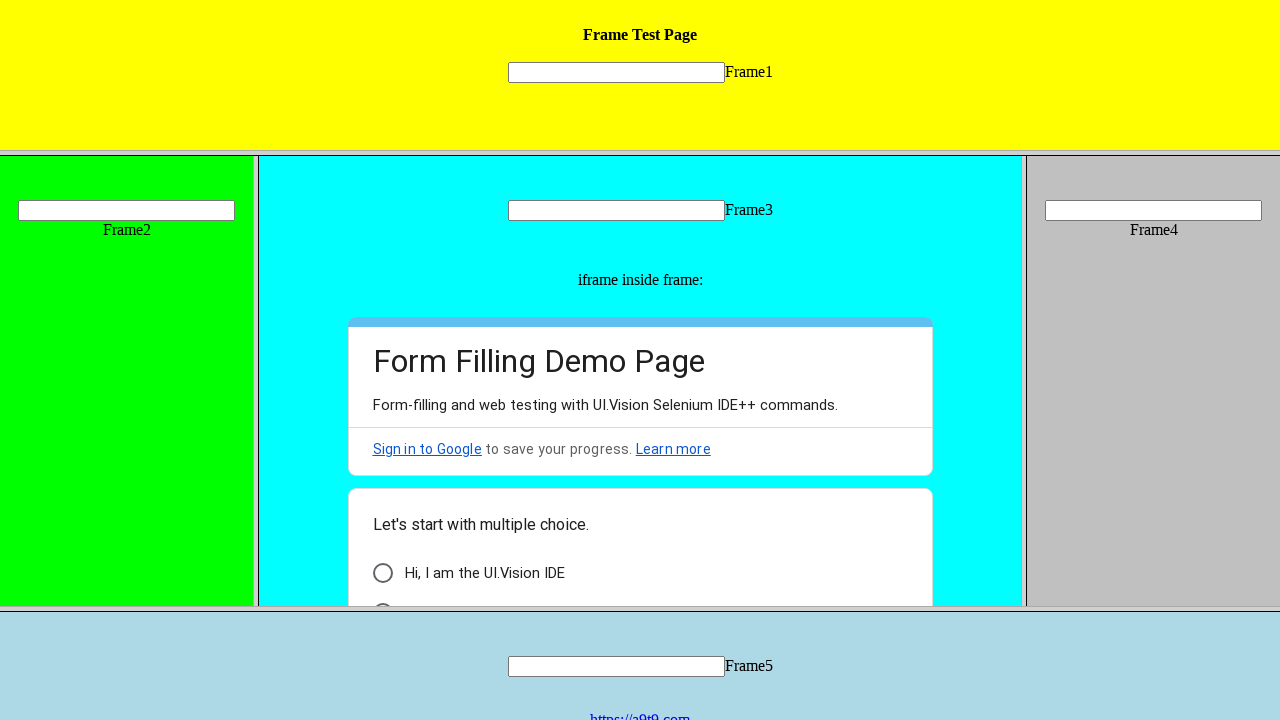

Filled text input in frame 1 with 'kamesh' on frame[src='frame_1.html'] >> internal:control=enter-frame >> input[name='mytext1
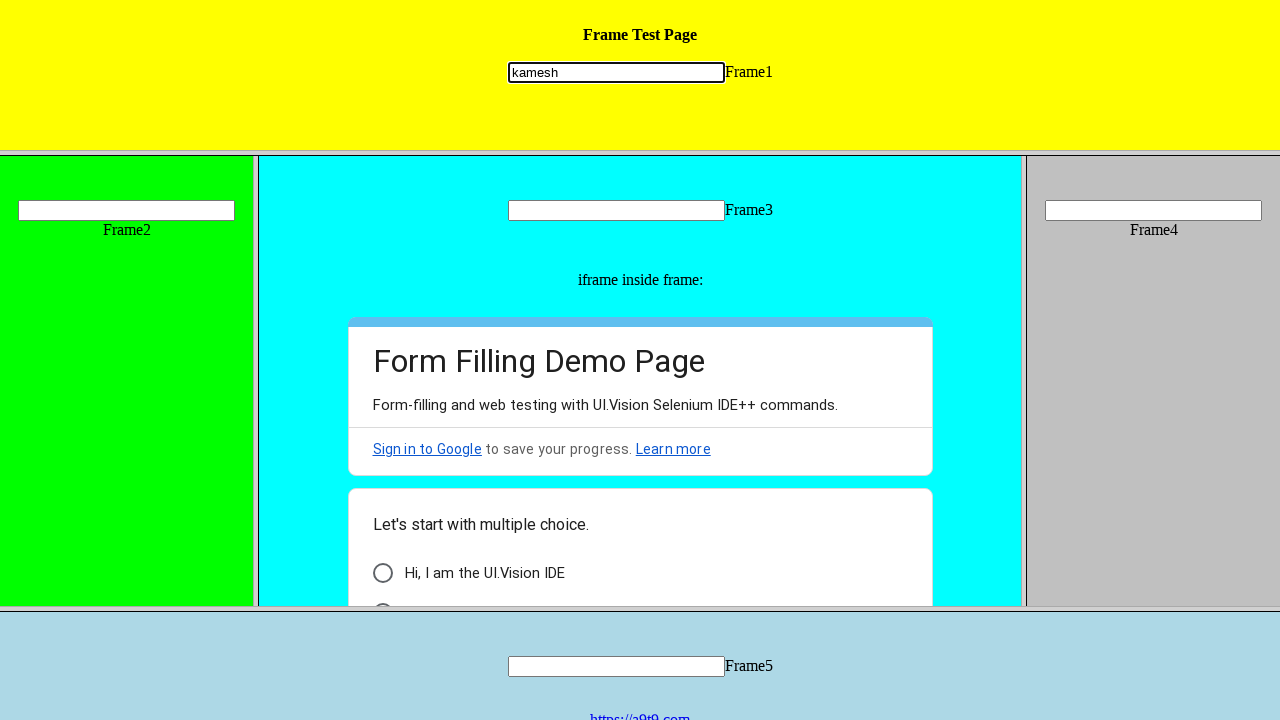

Located frame 3 (frame_3.html)
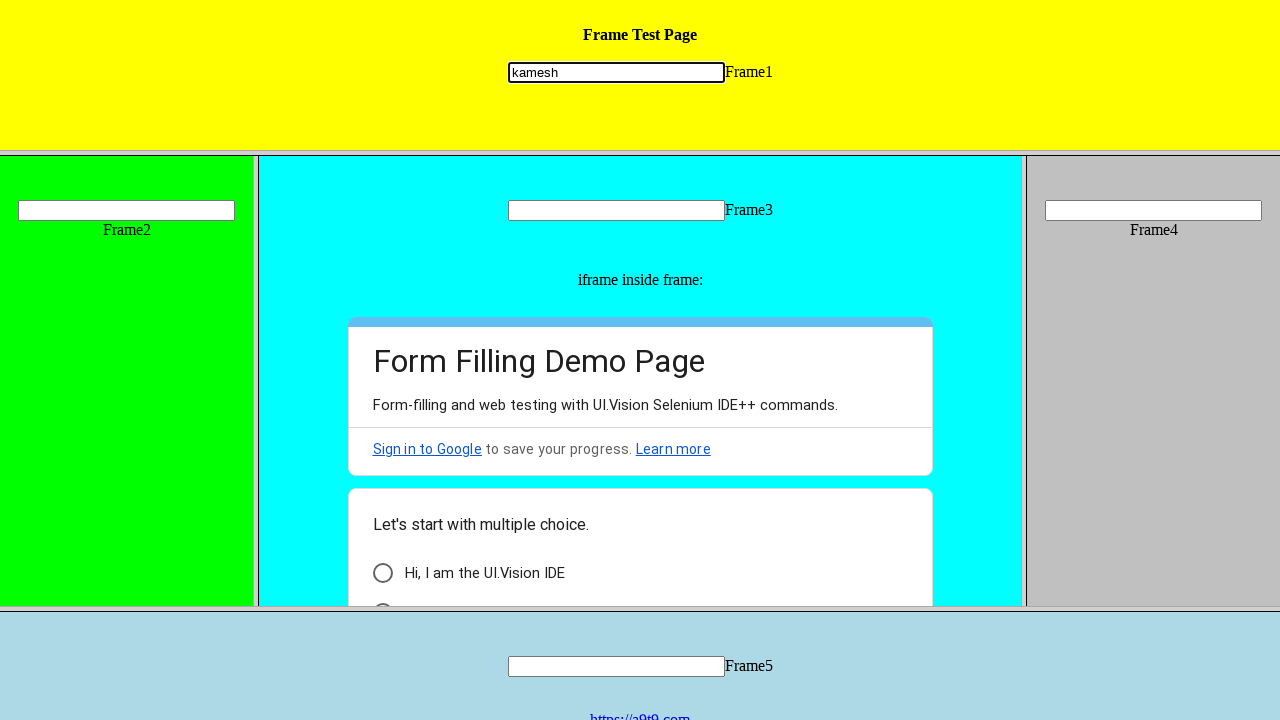

Filled text input in frame 3 with 'CharuMathi' on frame[src*='frame_3'] >> internal:control=enter-frame >> div[align='center'] inp
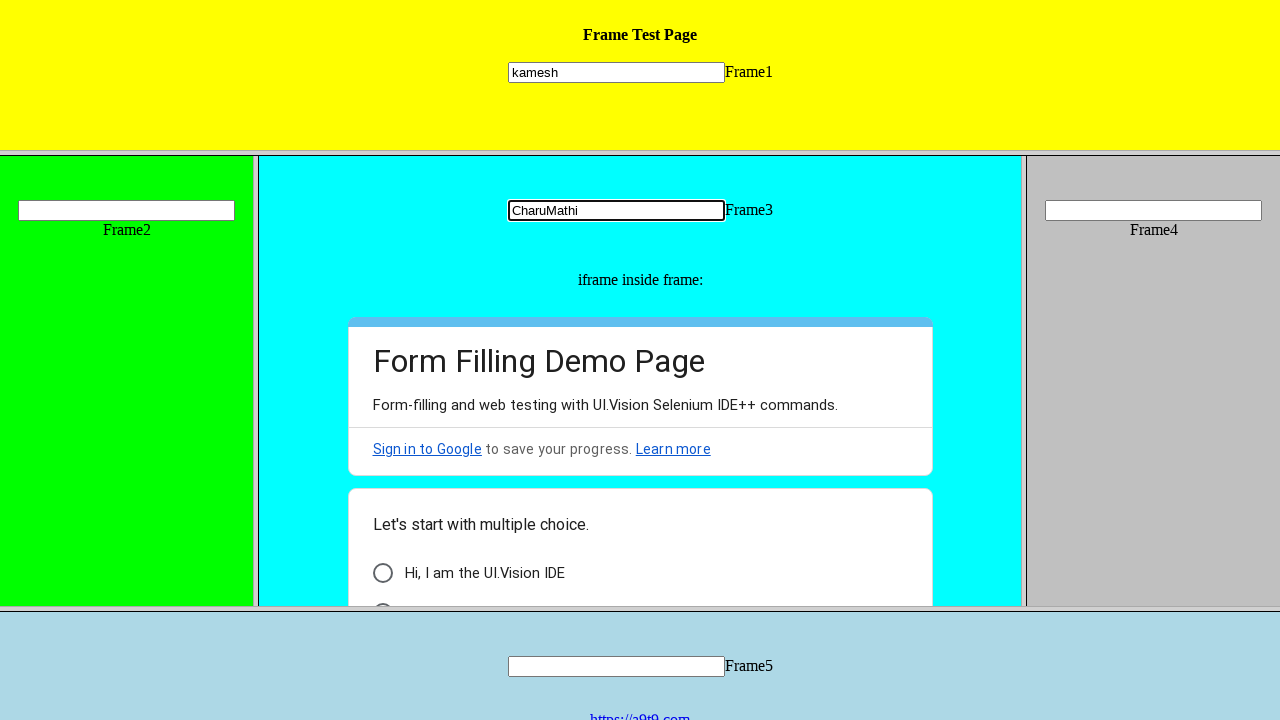

Located nested iframe within frame 3 (viewform embedded)
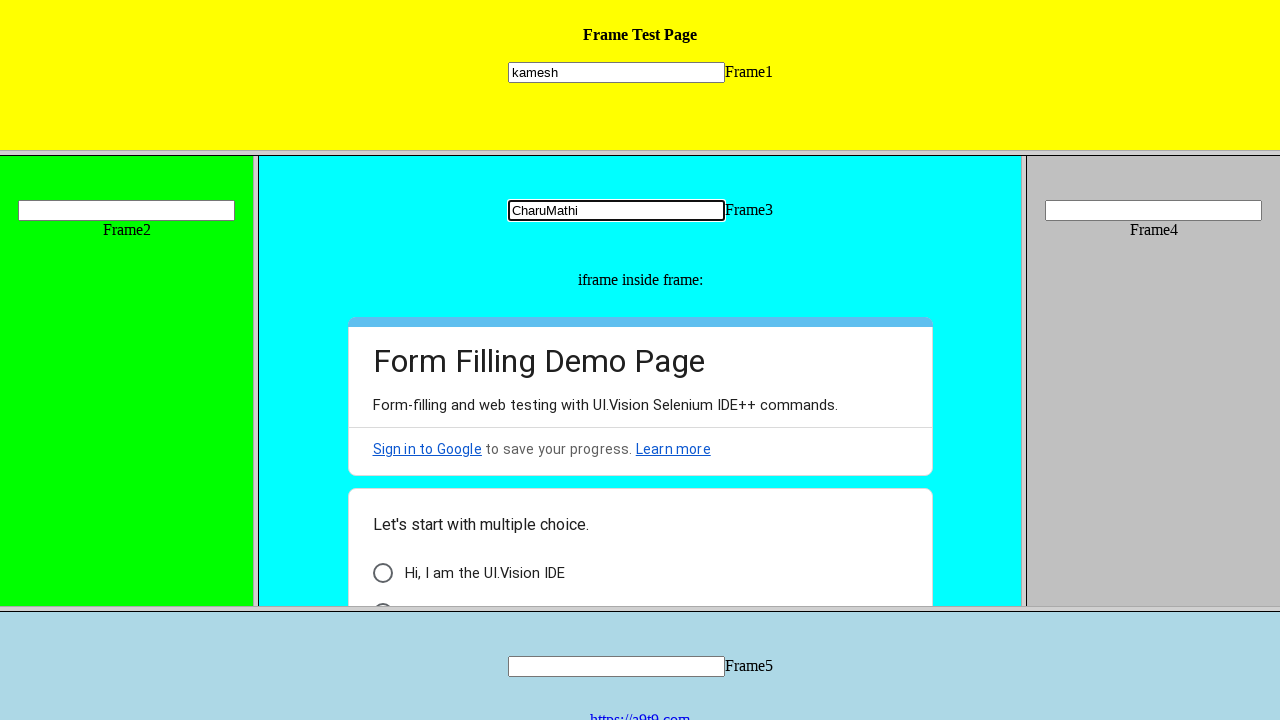

Located frame 4 (frame_4.html)
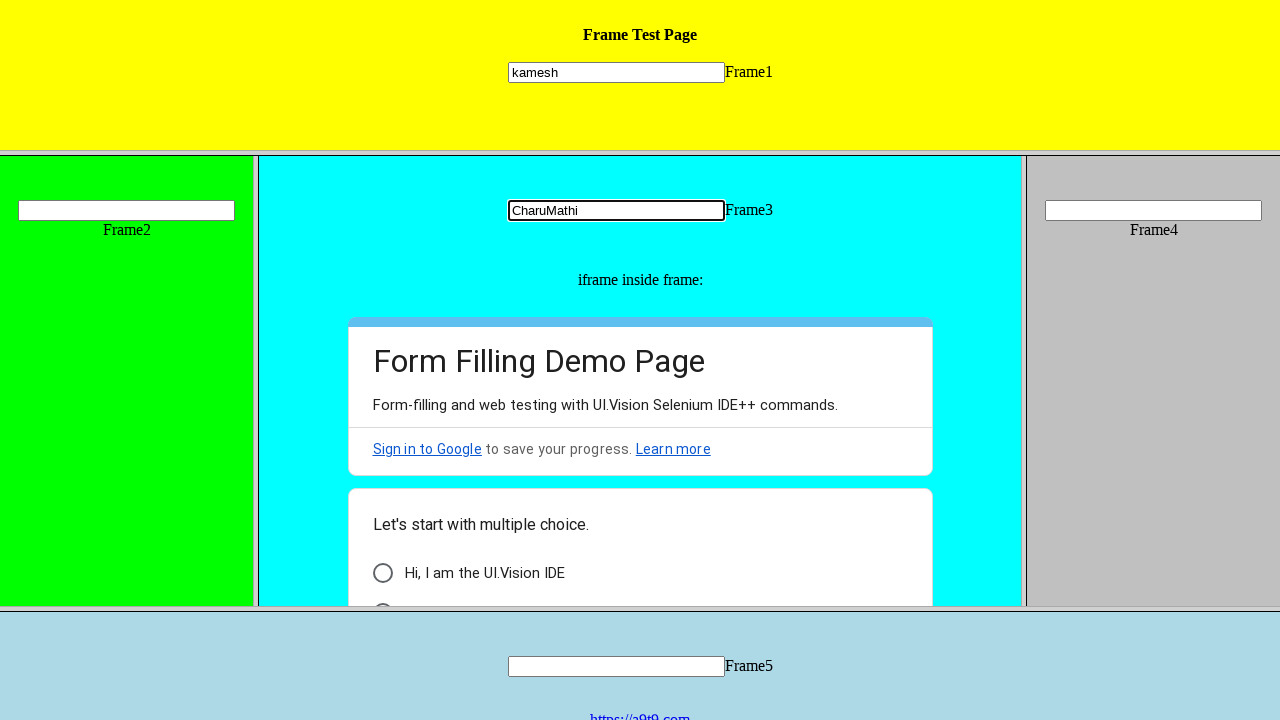

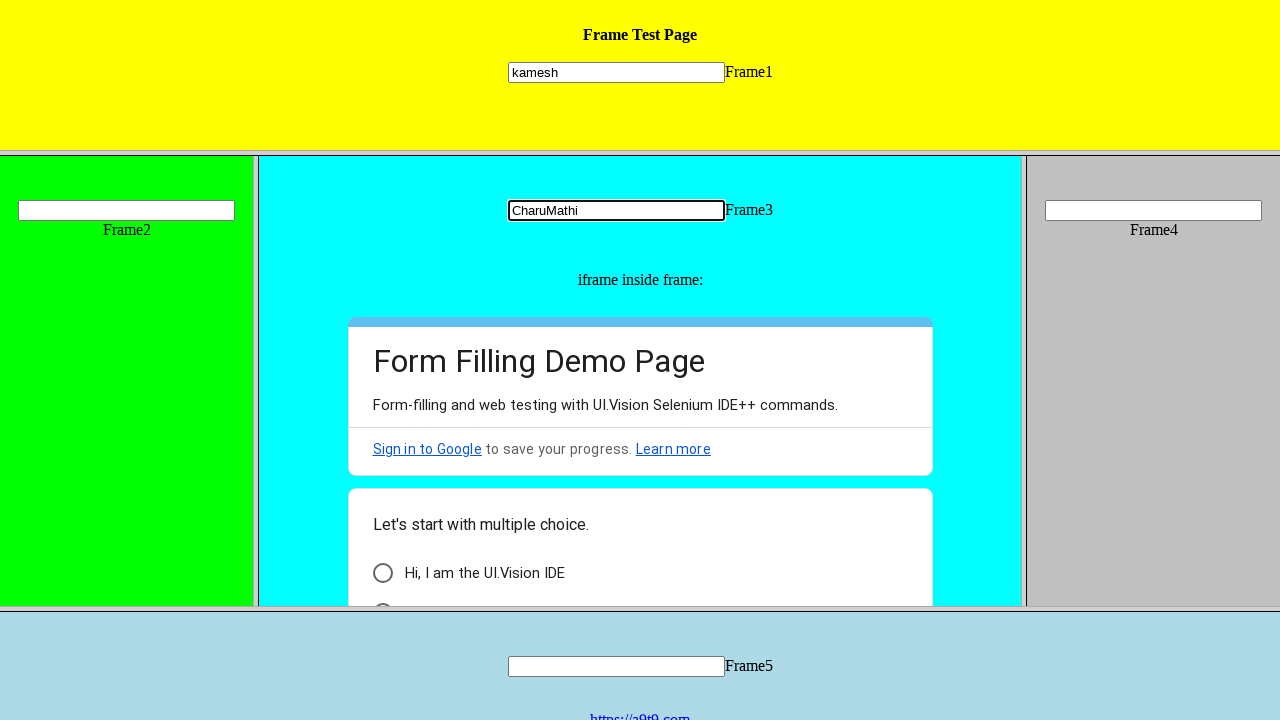